Clicks the enable button and verifies that the input field becomes enabled

Starting URL: http://the-internet.herokuapp.com/dynamic_controls

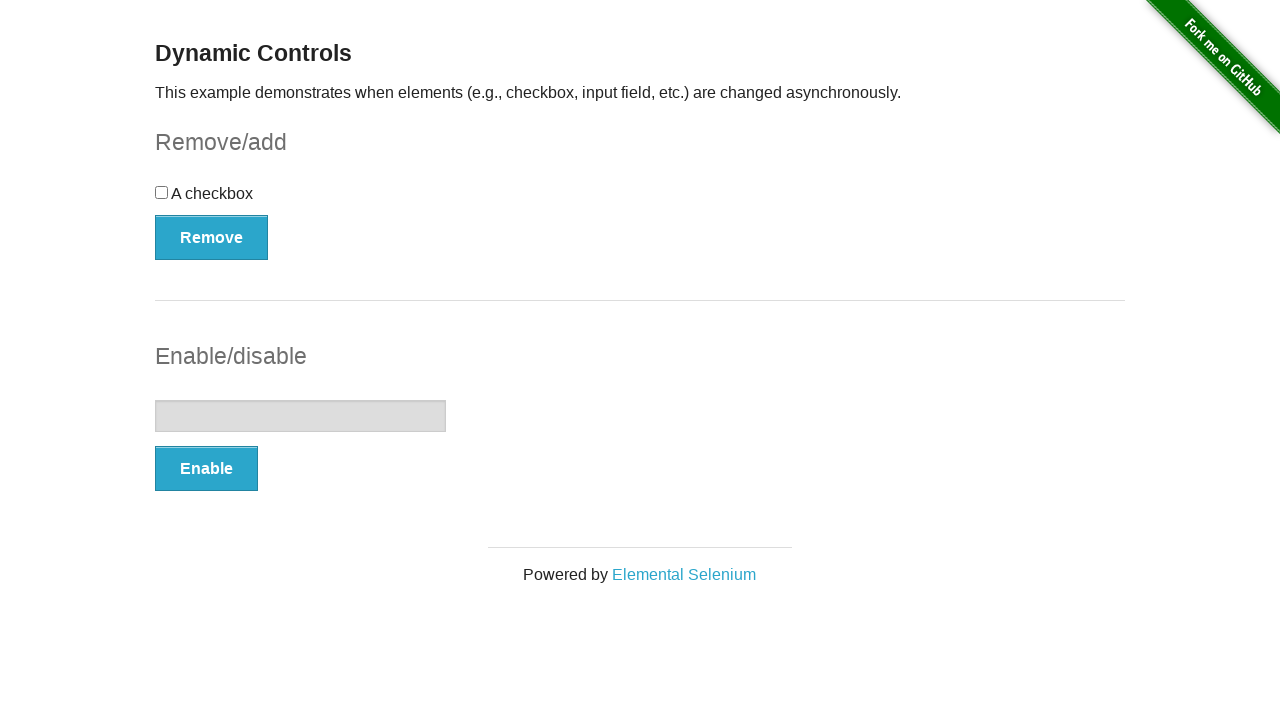

Waited for input field to be present on the page
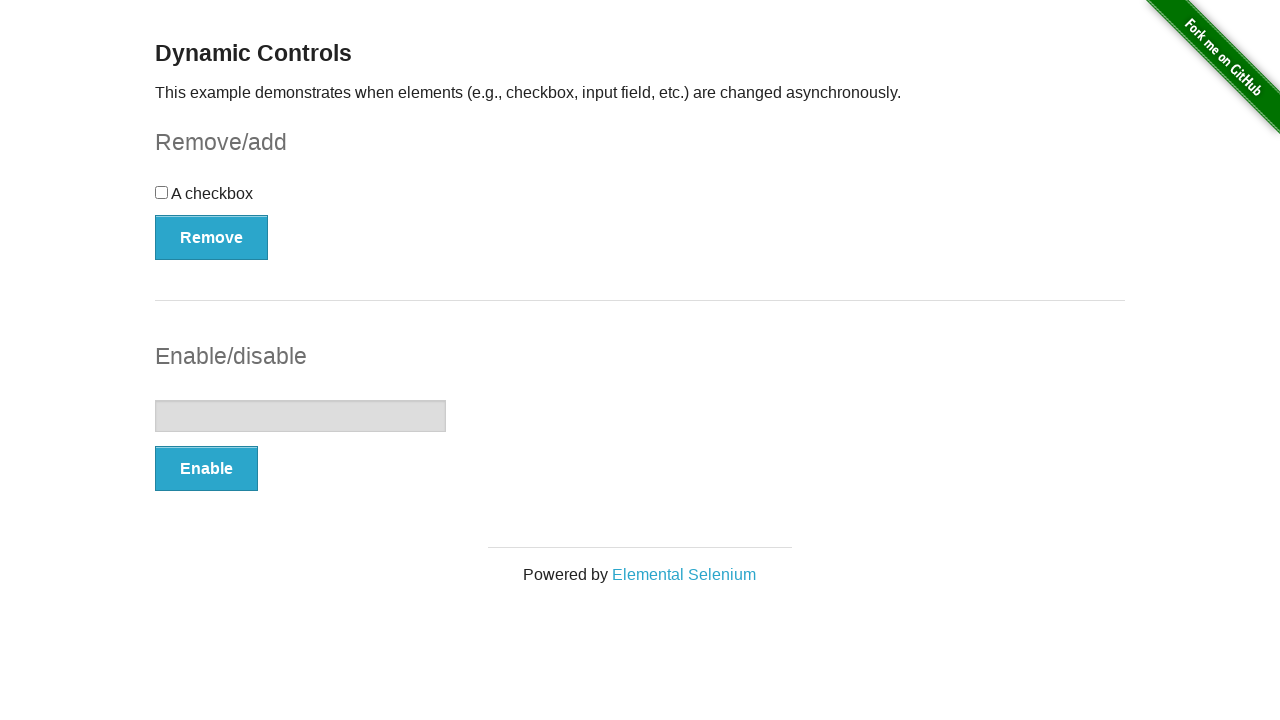

Located the input field element
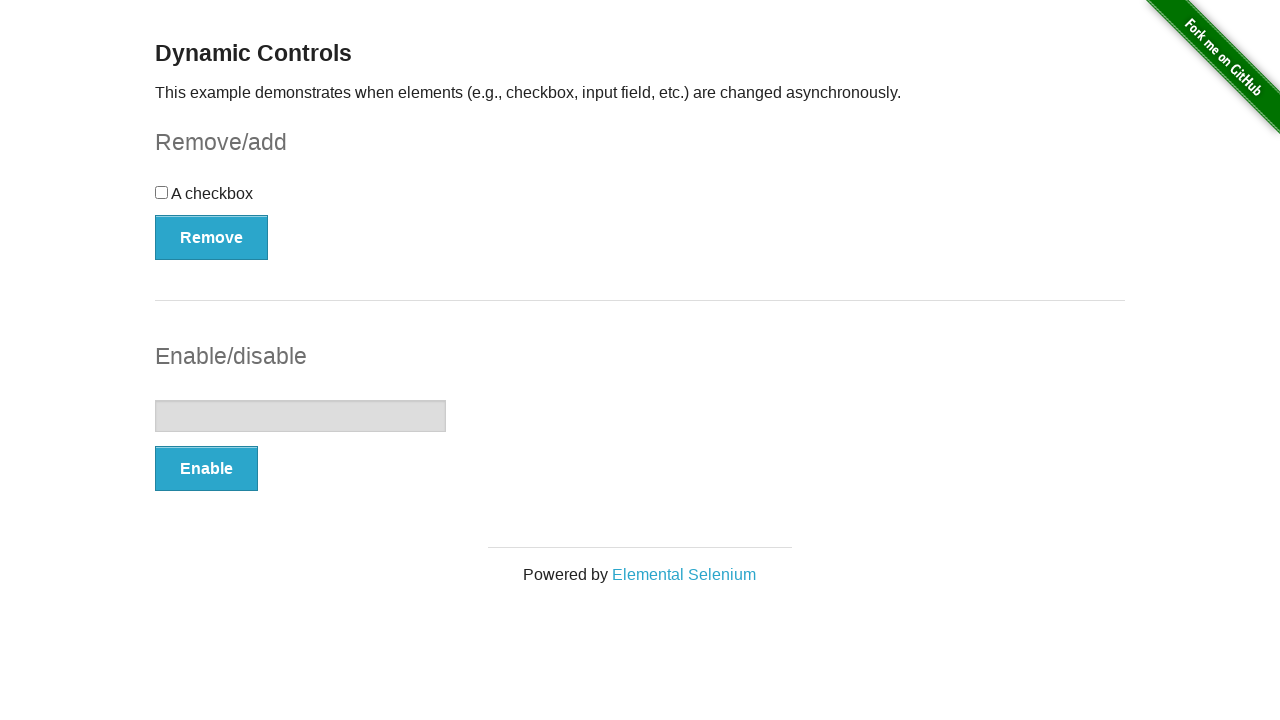

Verified that the input field is initially disabled
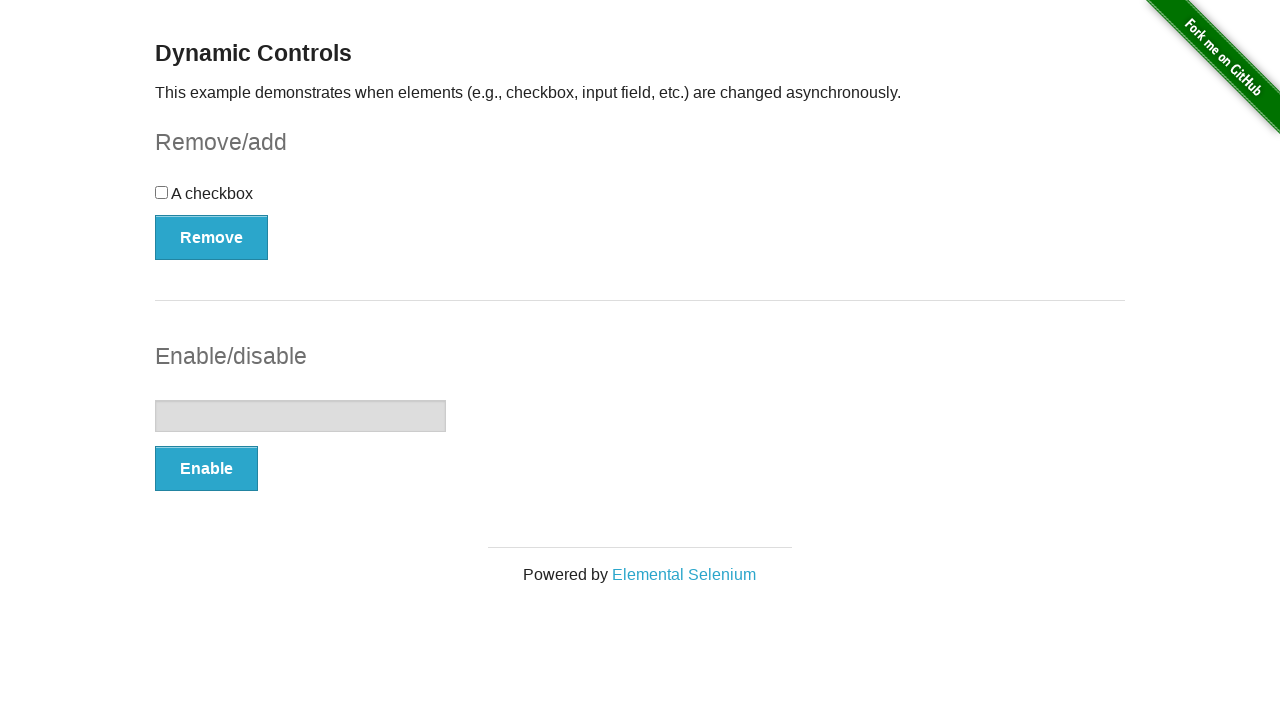

Clicked the enable button at (206, 469) on #input-example > button
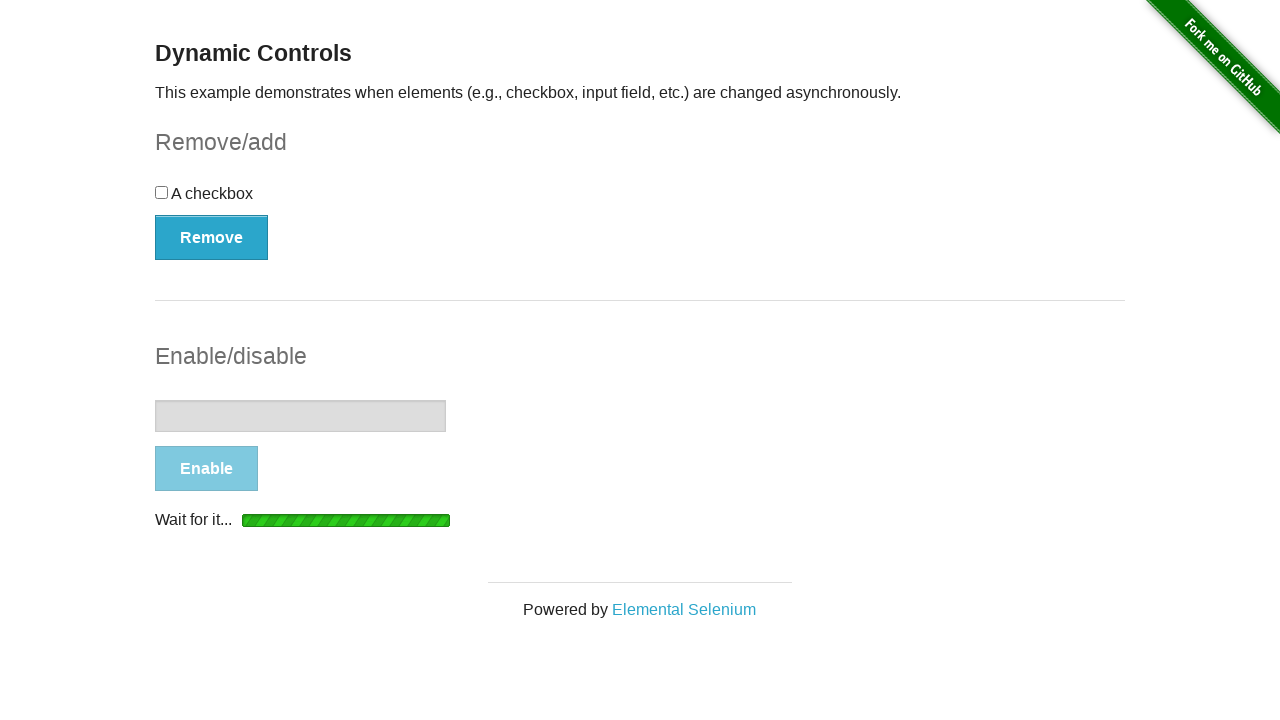

Waited for the input field to become enabled
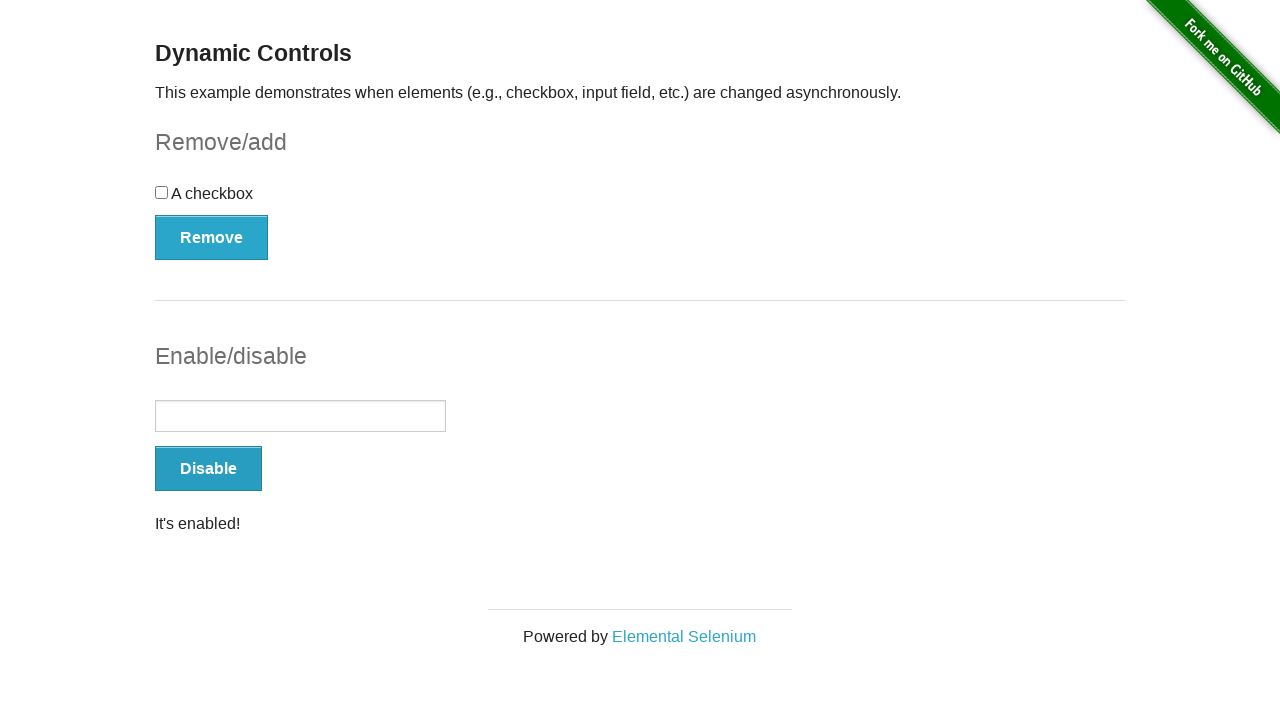

Verified that the input field is now enabled
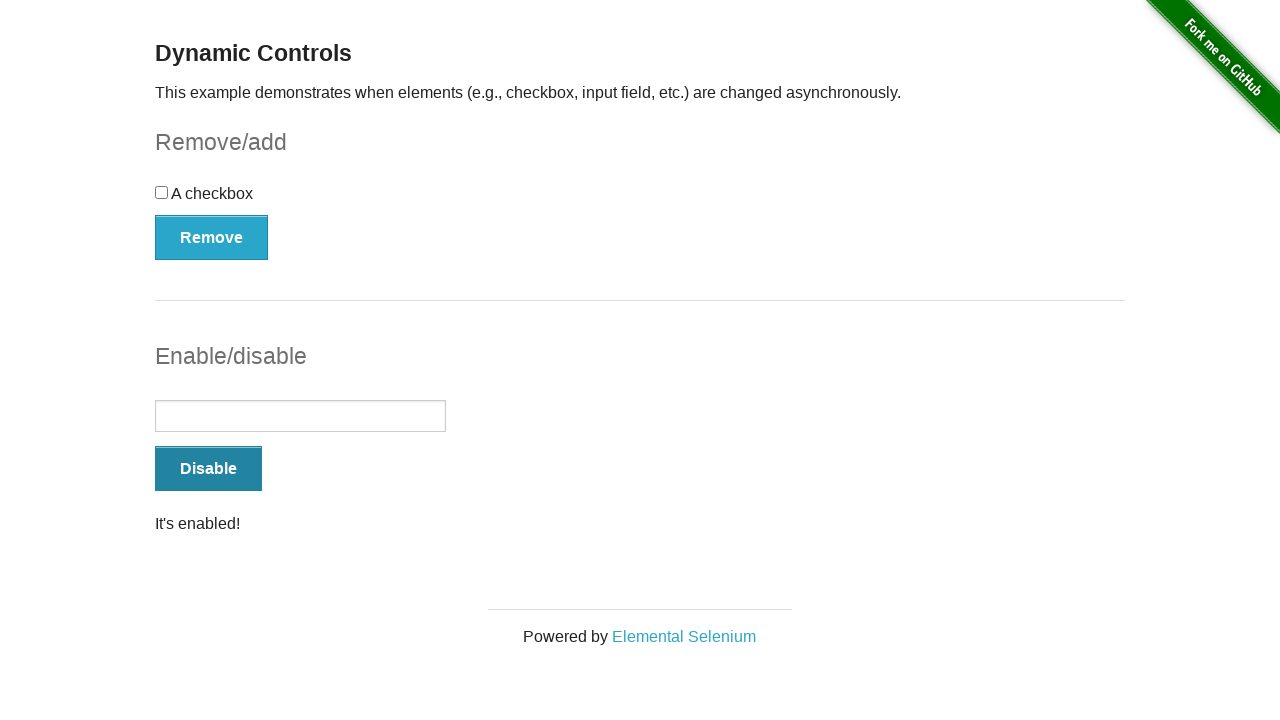

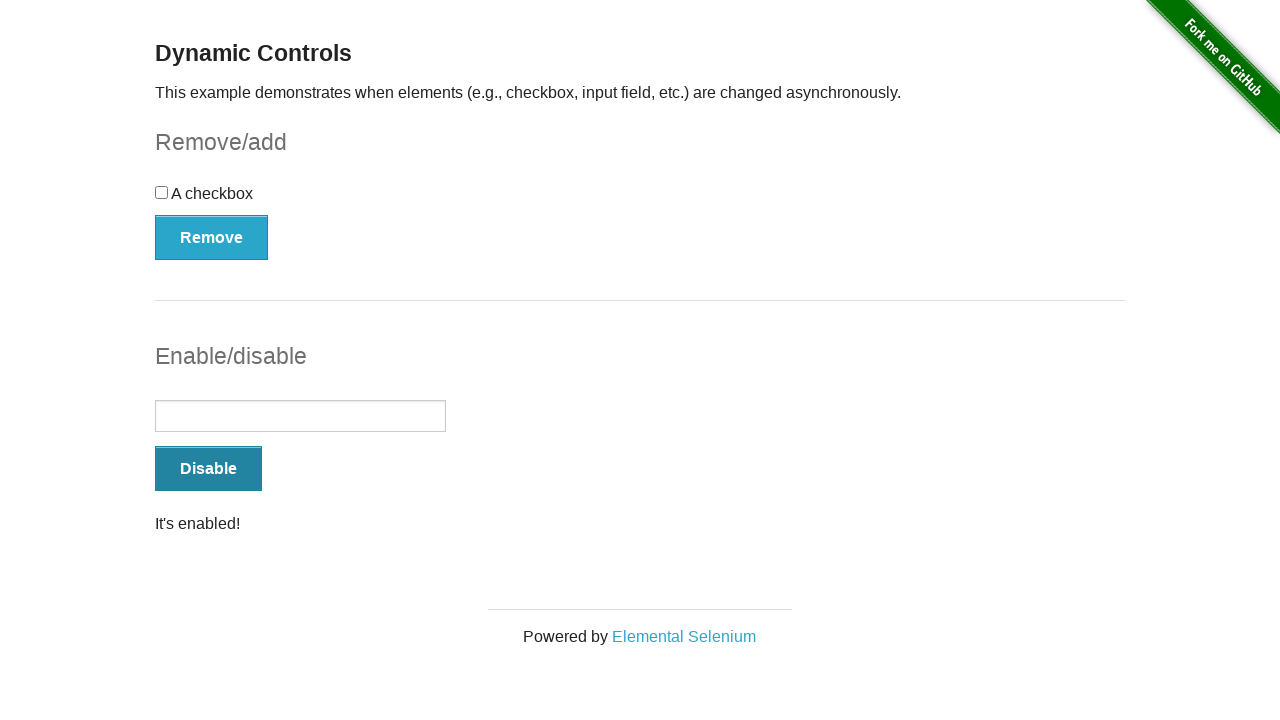